Retrieves and reads text content from the forum footer section on the homepage

Starting URL: https://forum.index.hu/Topic/showTopicList

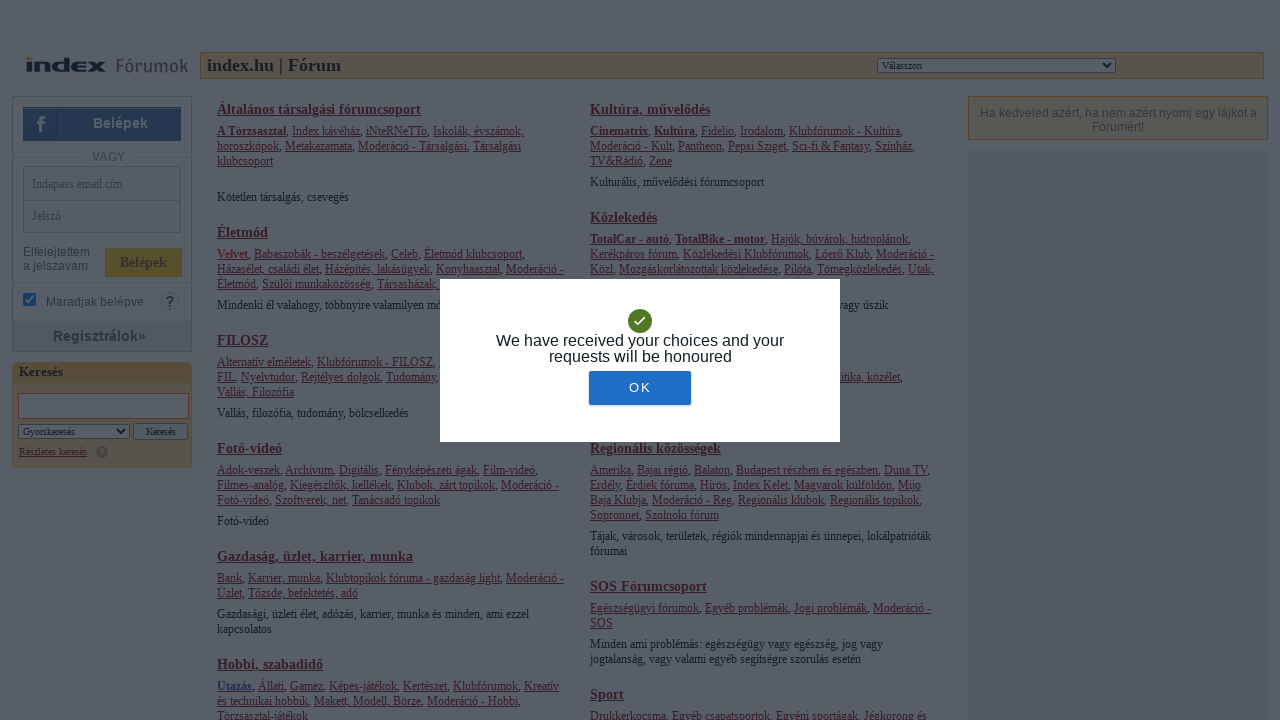

Waited for forum footer paragraph element to load
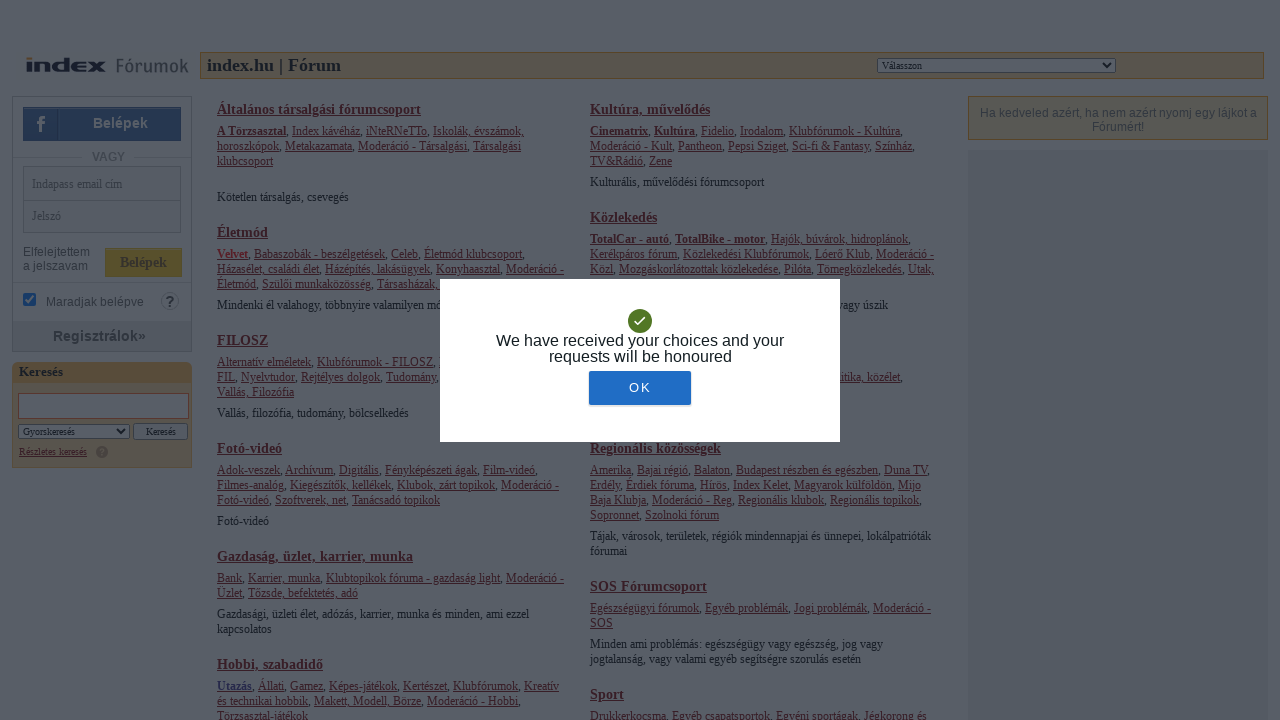

Retrieved text content from forum footer section
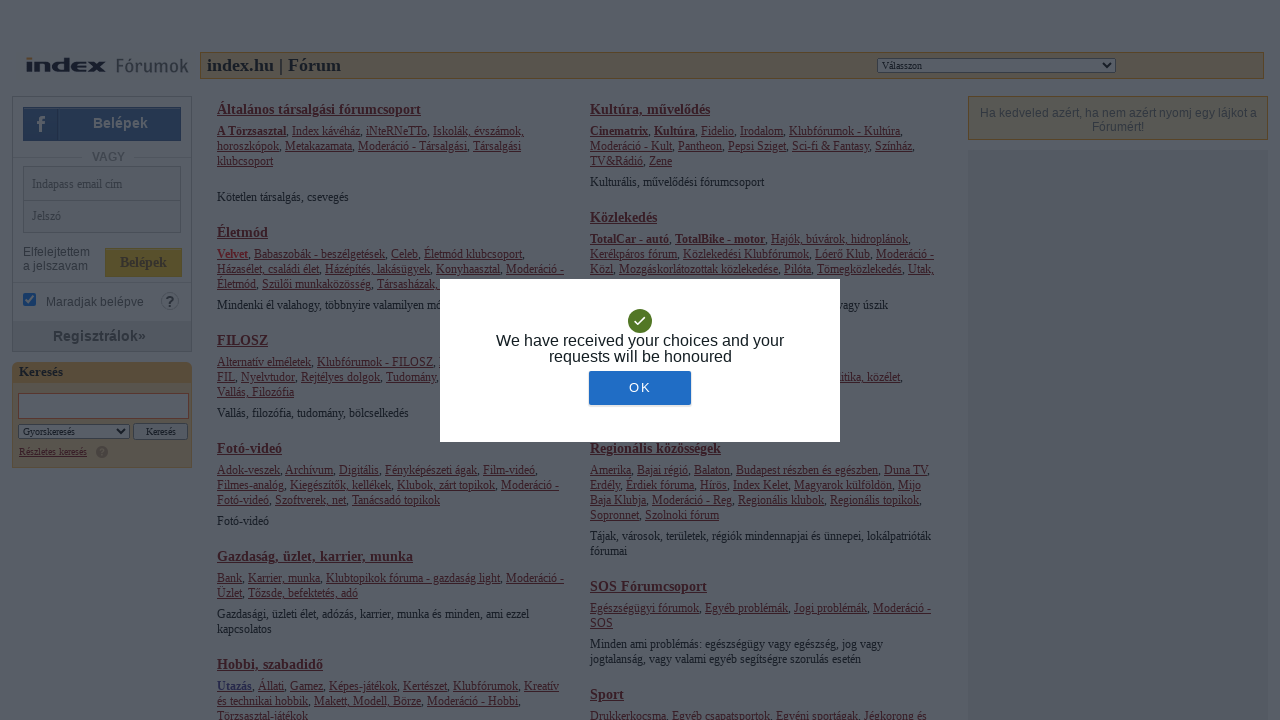

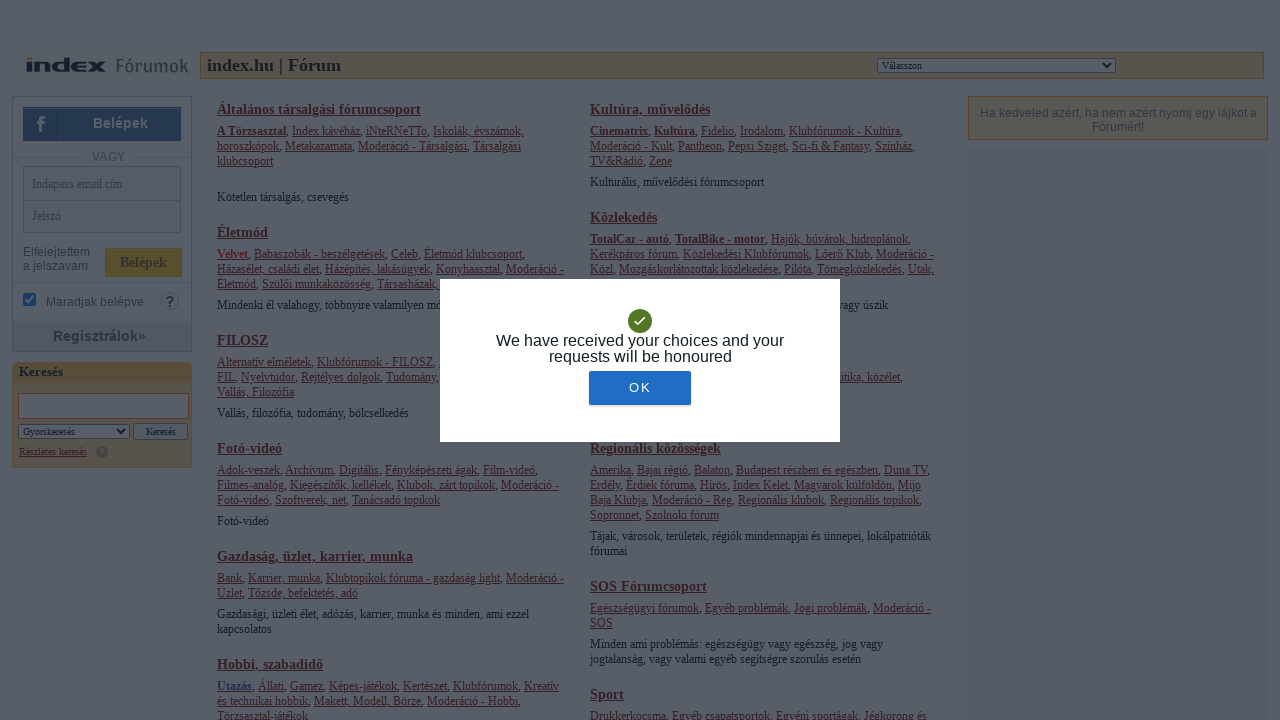